Tests that the Clear completed button is hidden when no items are completed

Starting URL: https://demo.playwright.dev/todomvc

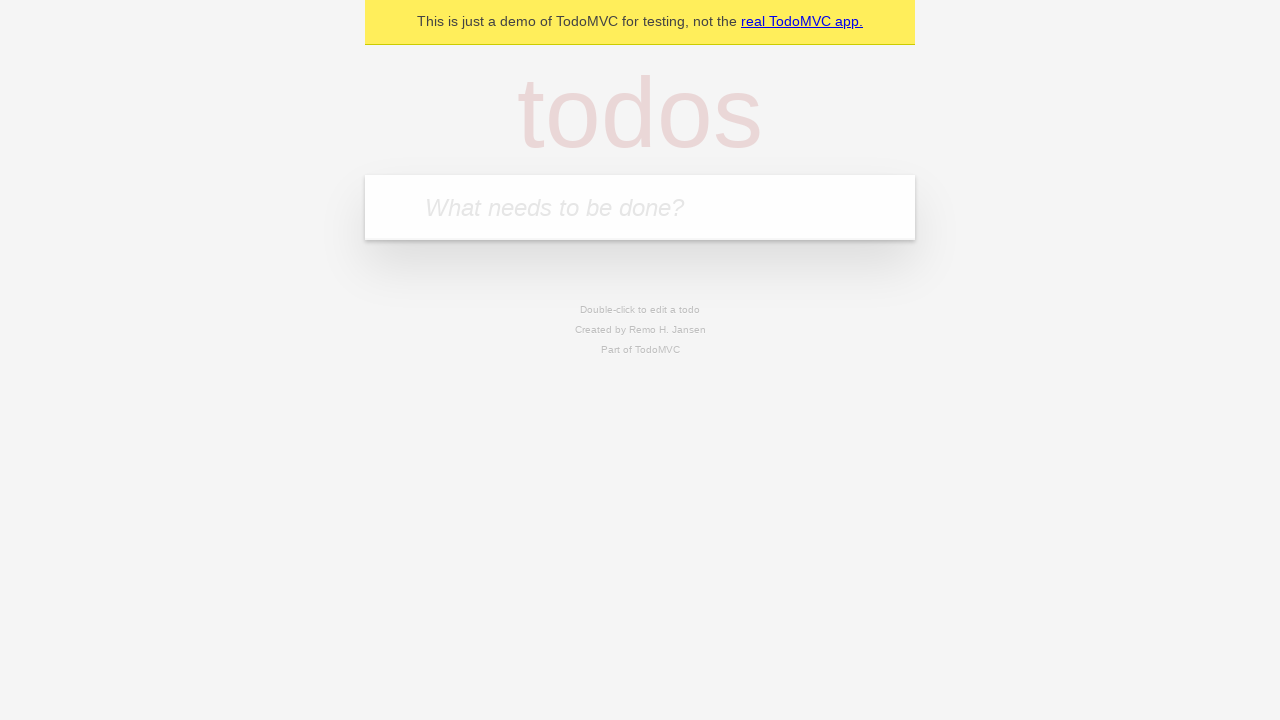

Filled input field with 'buy some cheese' on internal:attr=[placeholder="What needs to be done?"i]
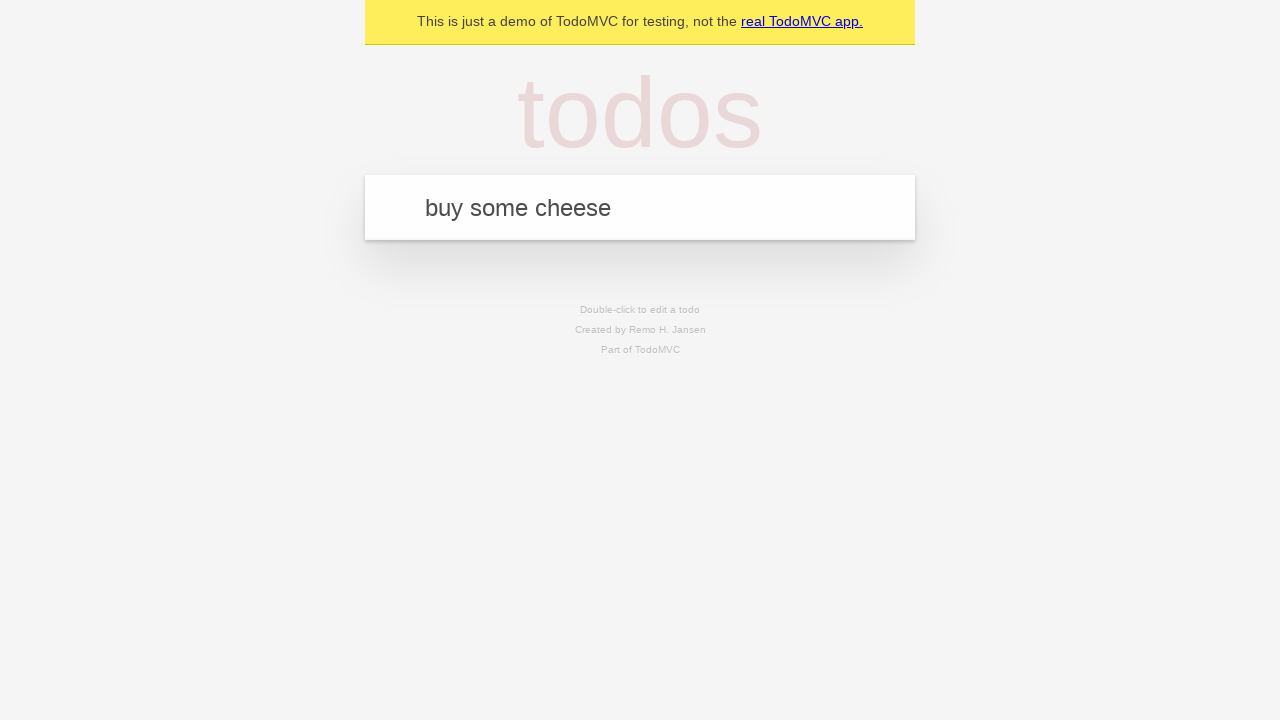

Pressed Enter to create first todo item on internal:attr=[placeholder="What needs to be done?"i]
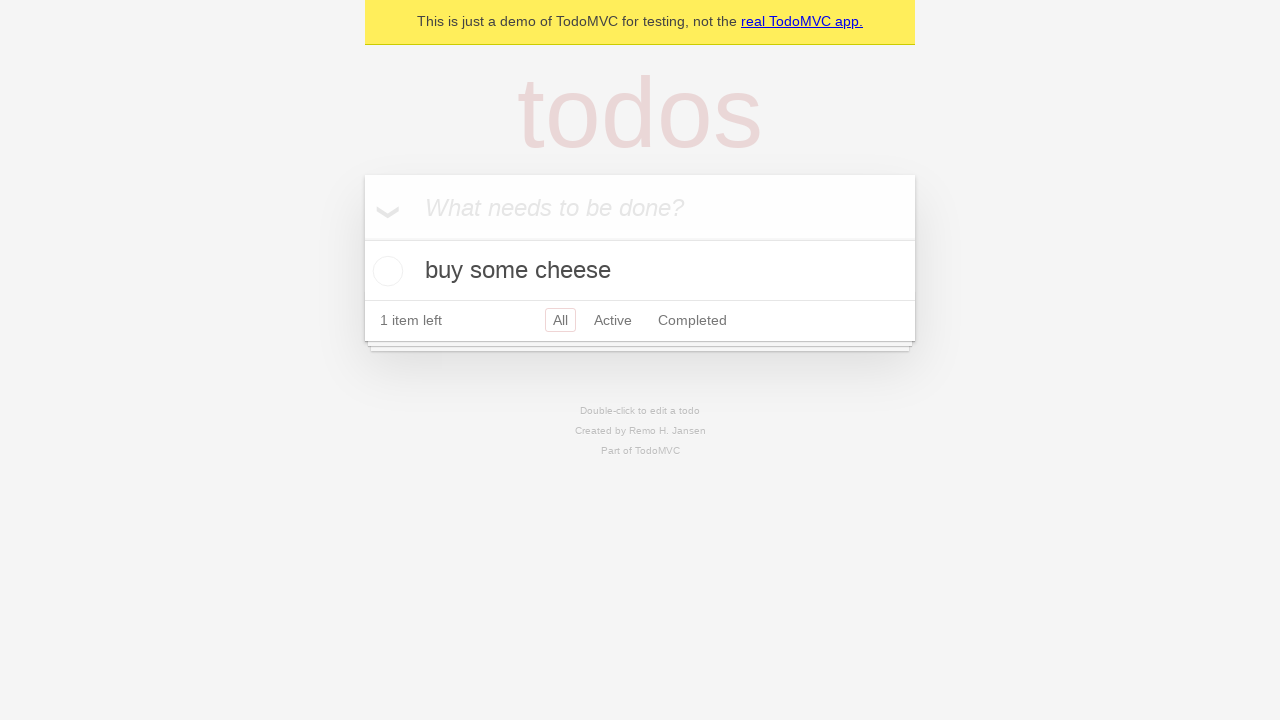

Filled input field with 'feed the cat' on internal:attr=[placeholder="What needs to be done?"i]
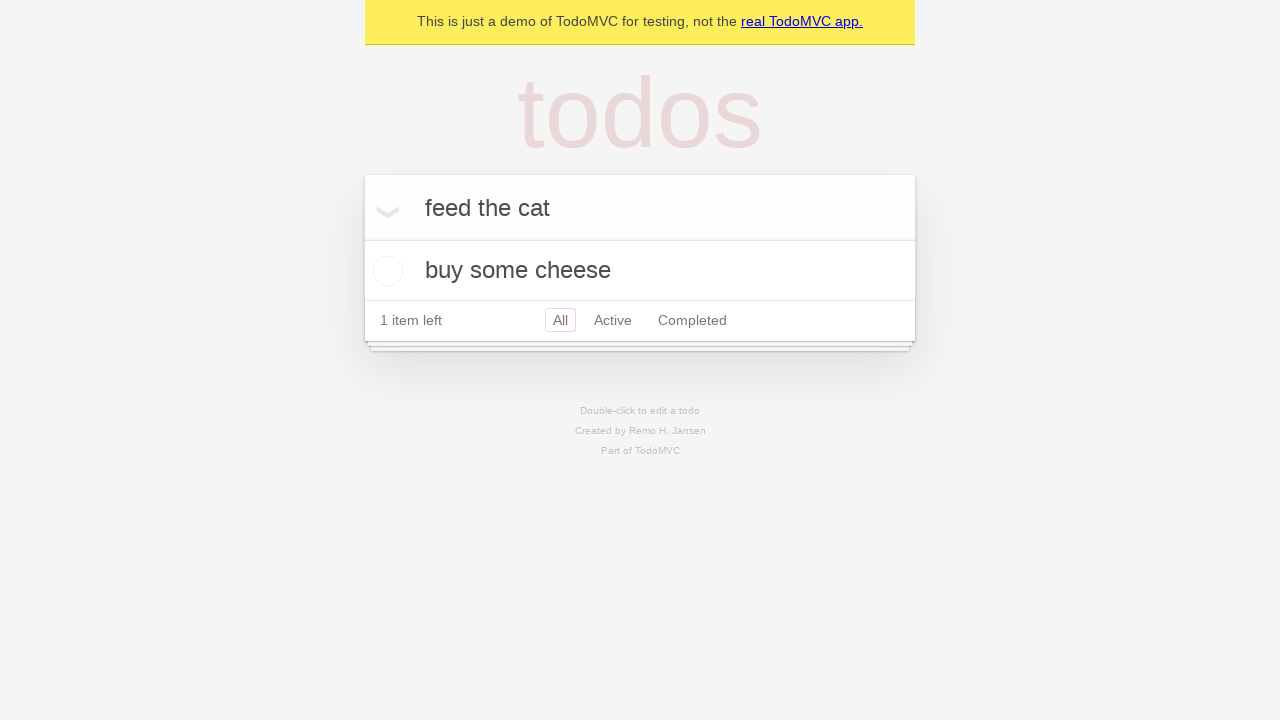

Pressed Enter to create second todo item on internal:attr=[placeholder="What needs to be done?"i]
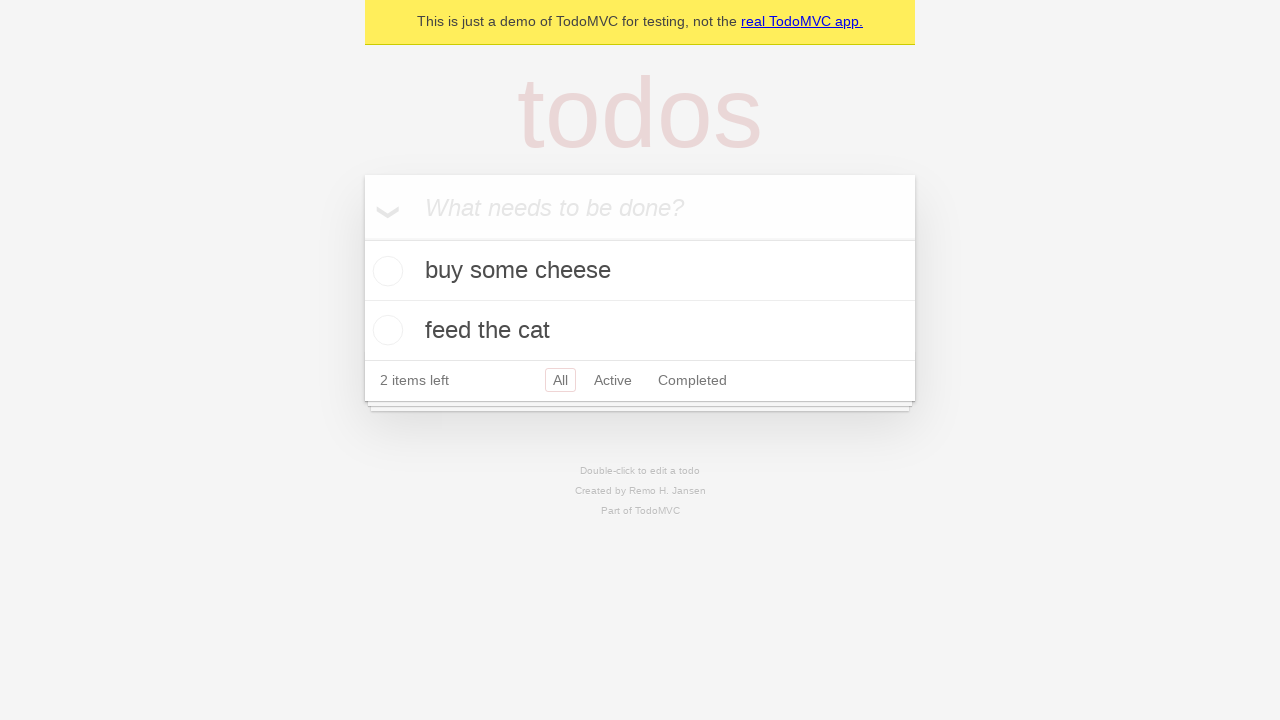

Filled input field with 'book a doctors appointment' on internal:attr=[placeholder="What needs to be done?"i]
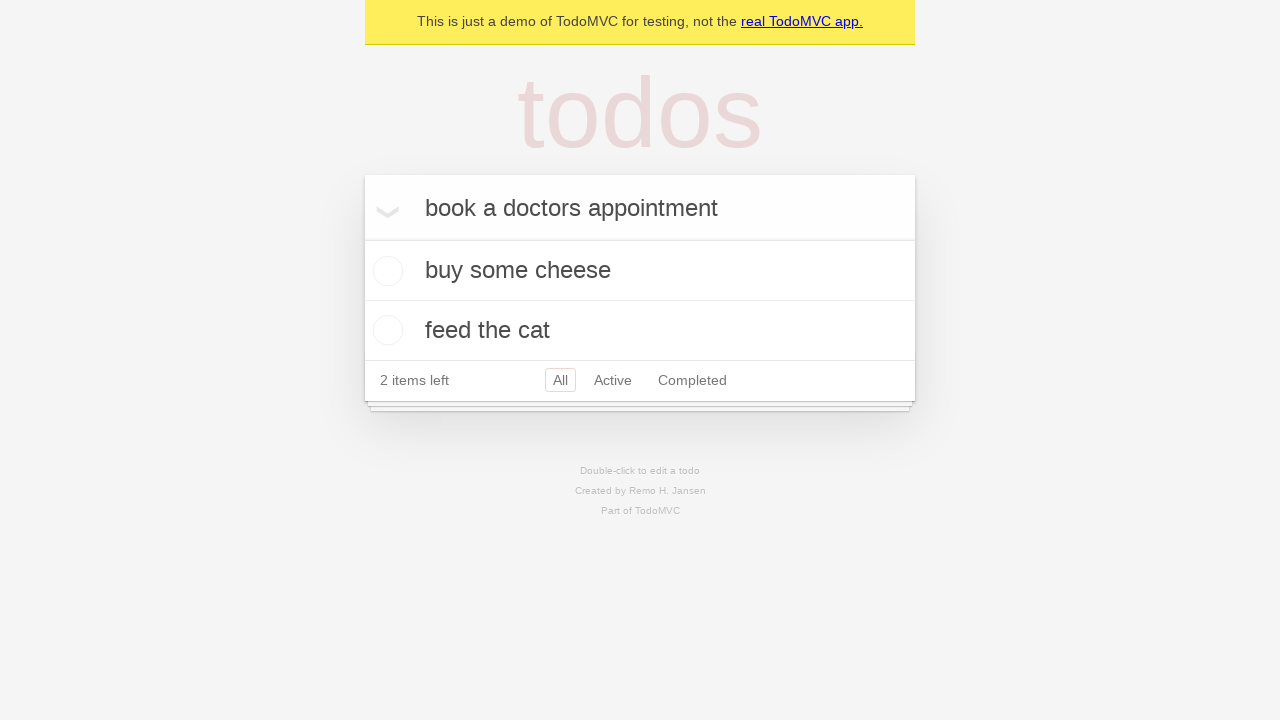

Pressed Enter to create third todo item on internal:attr=[placeholder="What needs to be done?"i]
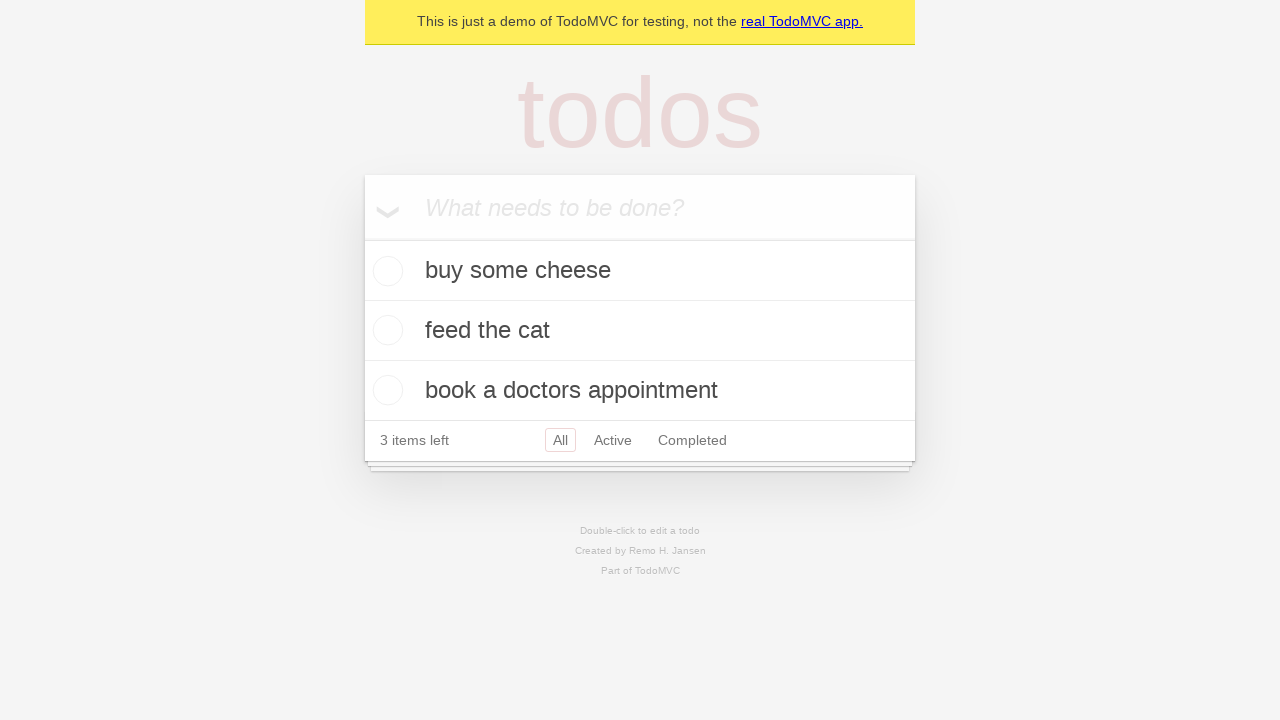

Waited for todo items to be created
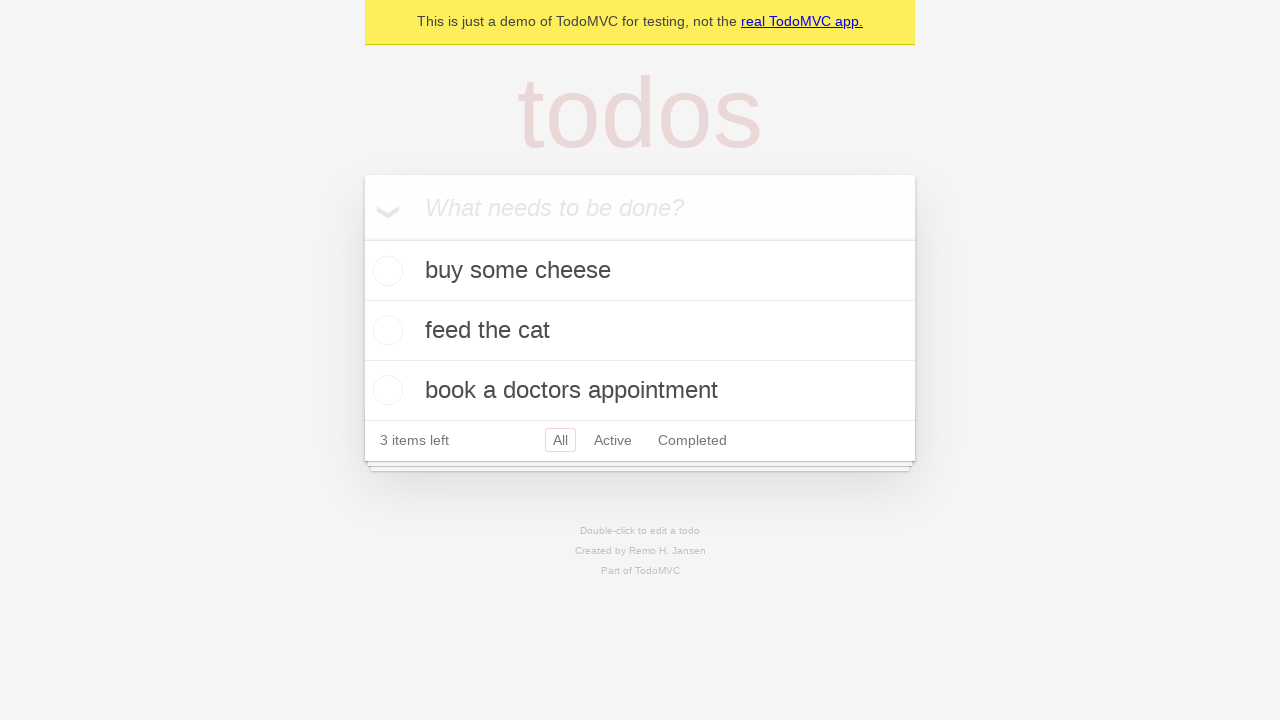

Checked the first todo item as completed at (385, 271) on .todo-list li .toggle >> nth=0
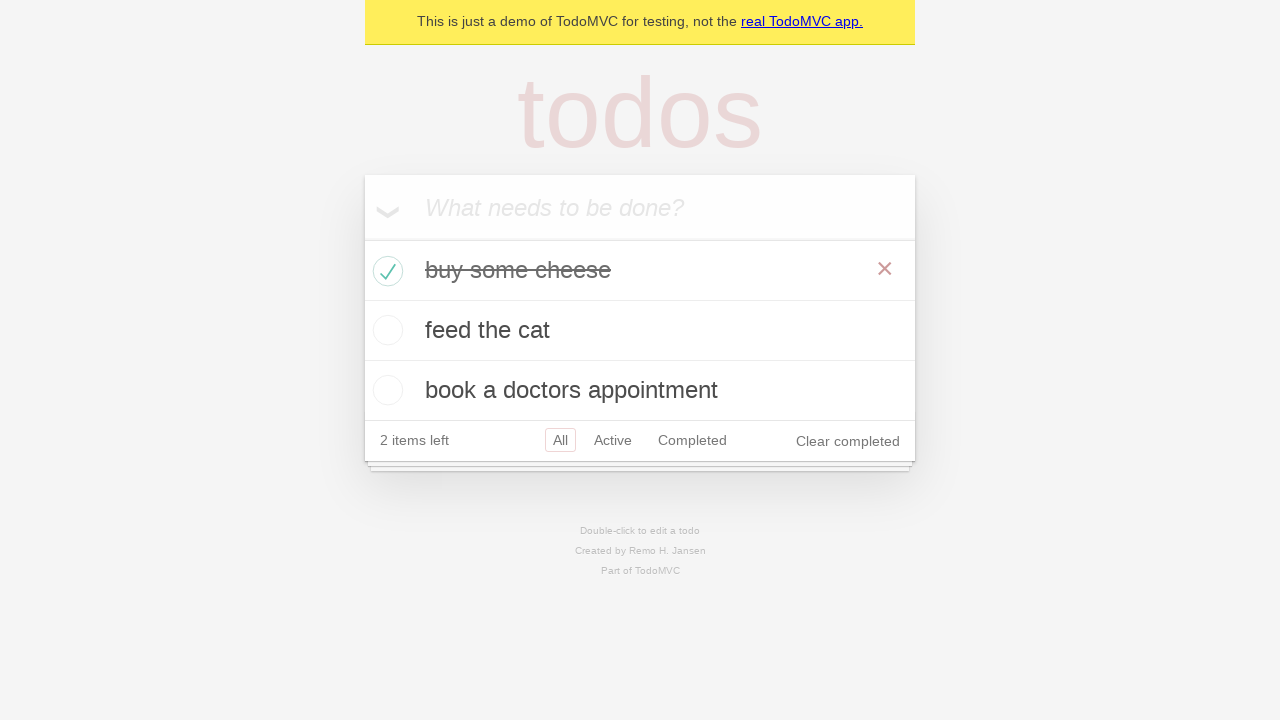

Clicked Clear completed button to remove completed todo at (848, 441) on internal:role=button[name="Clear completed"i]
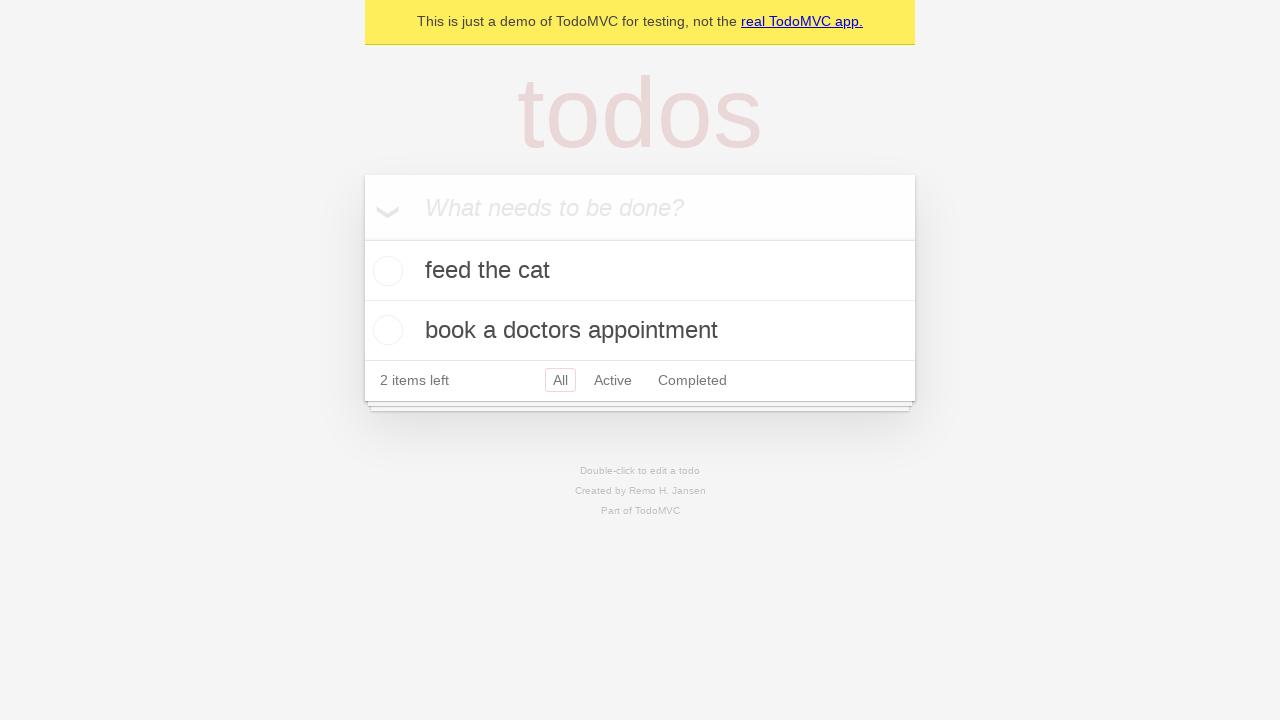

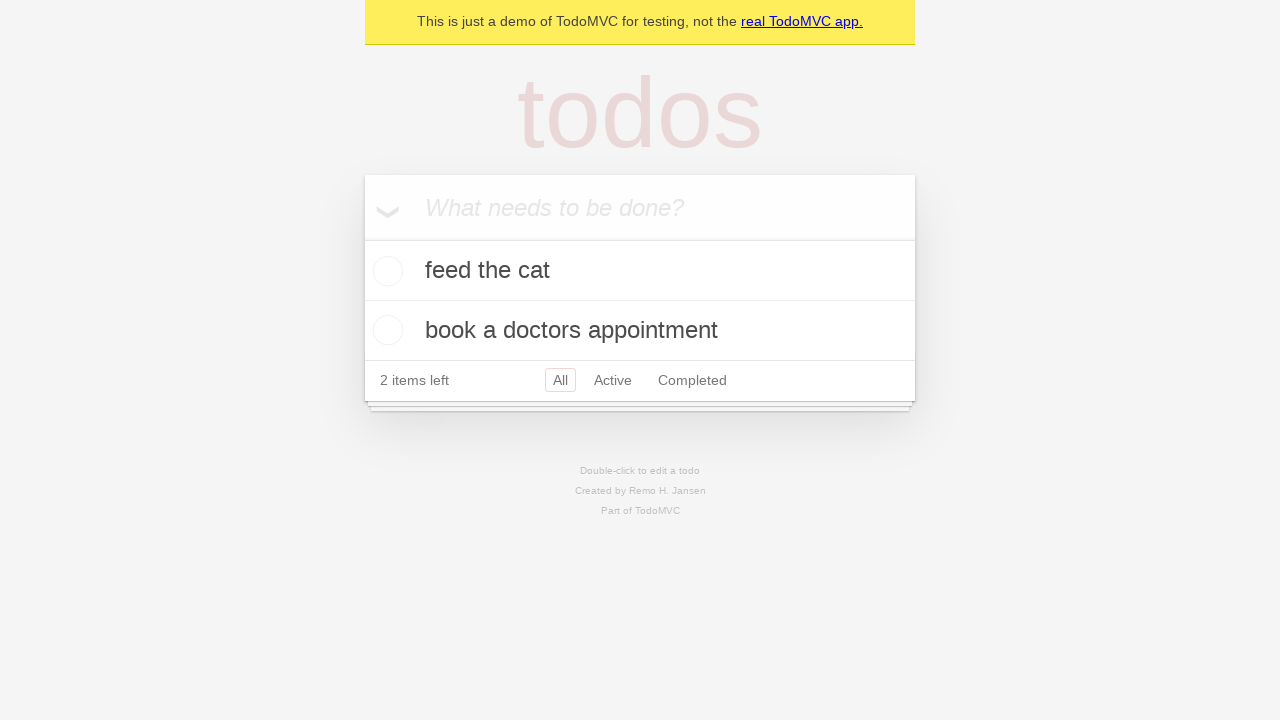